Tests the add/remove elements functionality by clicking the "Add Element" button twice to add two elements, then clicking one of the "Delete" buttons to remove one element, verifying the correct number of elements exist after each operation.

Starting URL: https://the-internet.herokuapp.com/add_remove_elements/

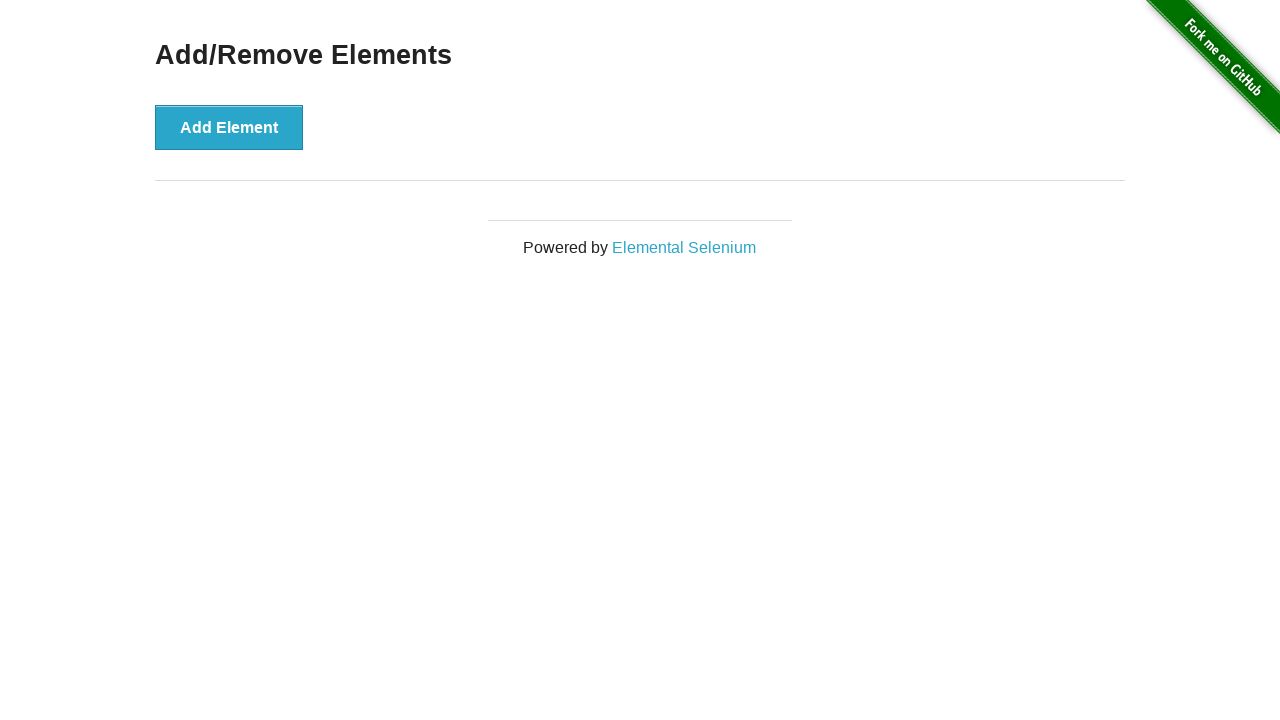

Clicked 'Add Element' button at (229, 127) on xpath=//*[@id='content']/div/button
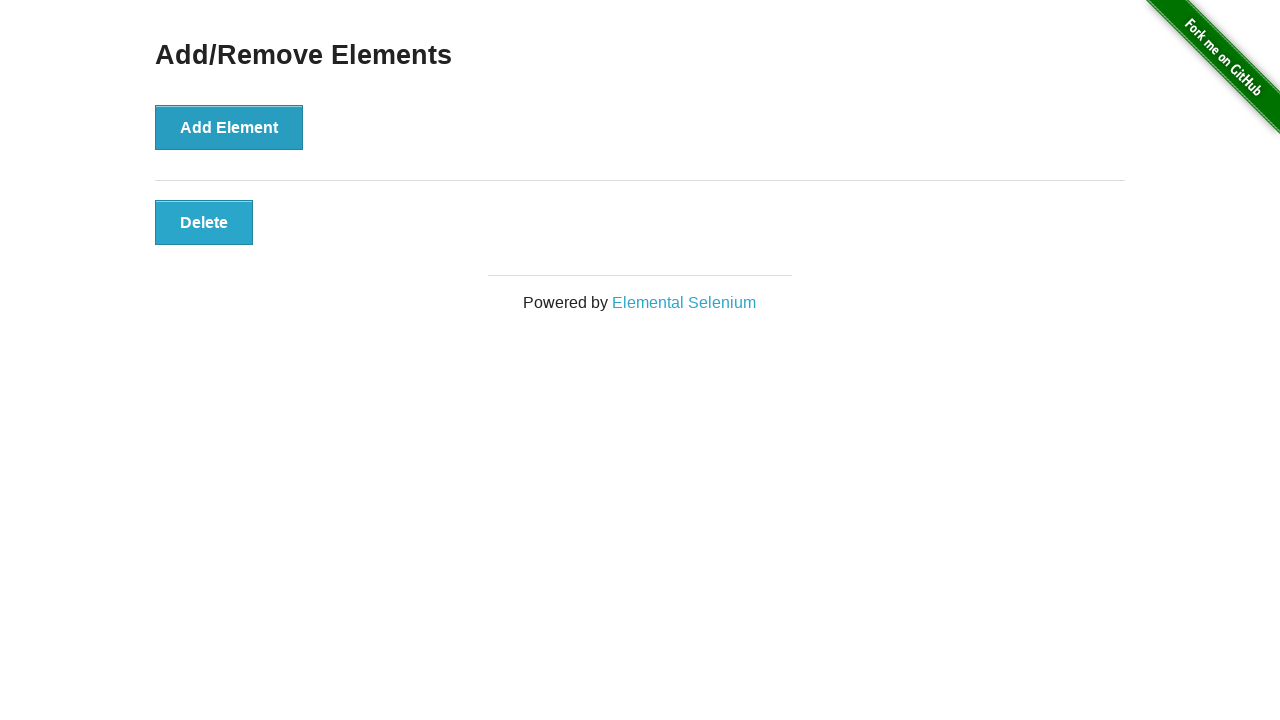

Clicked 'Add Element' button at (229, 127) on xpath=//*[@id='content']/div/button
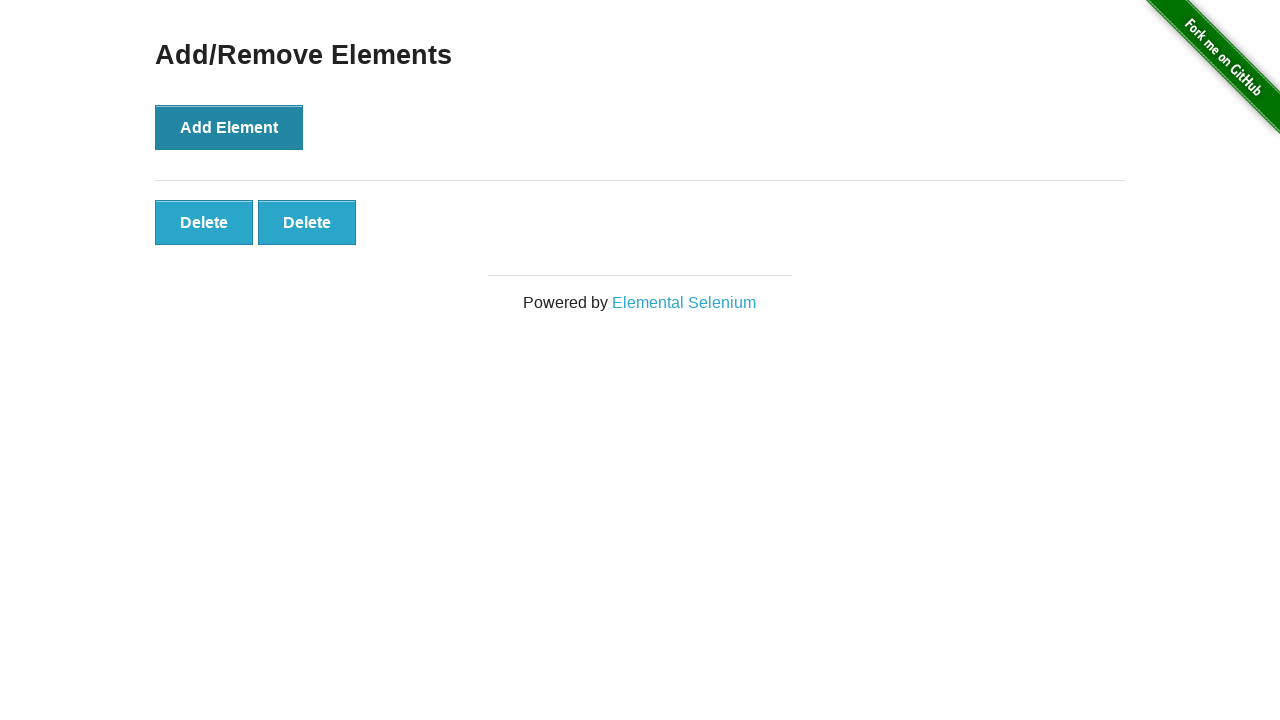

Waited for added elements to be visible
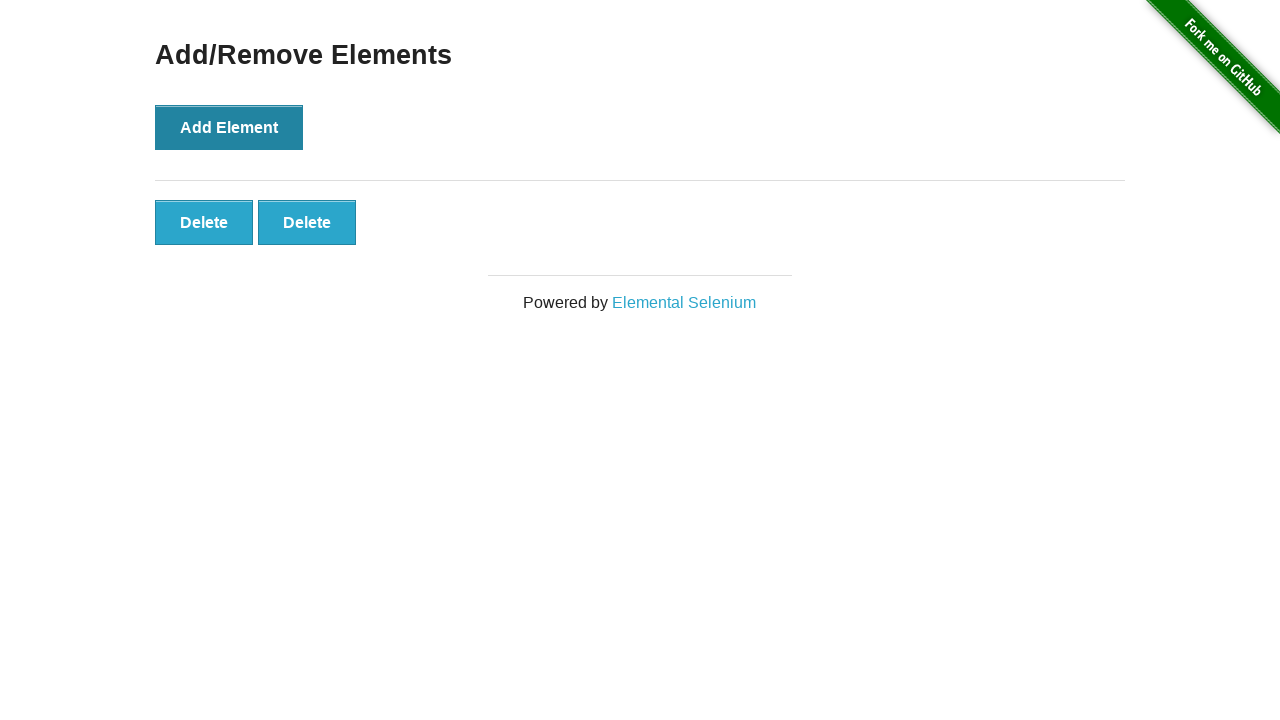

Located all added elements
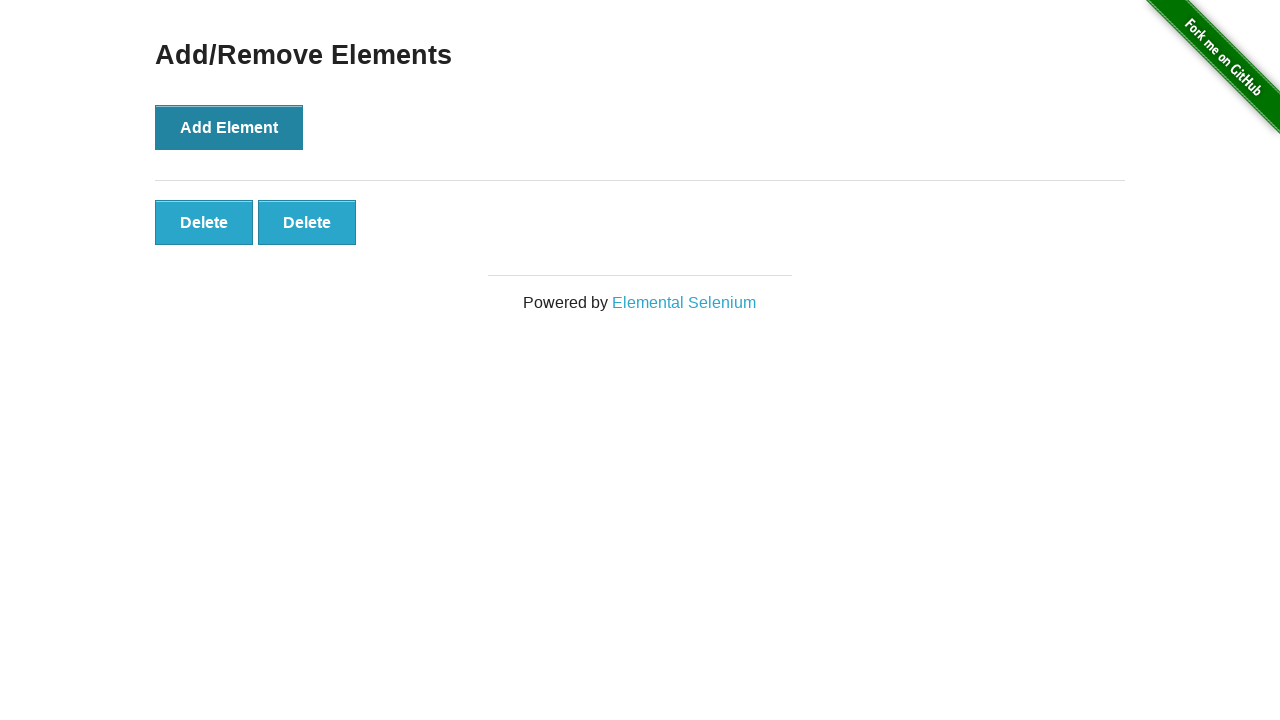

Verified that 2 elements were added
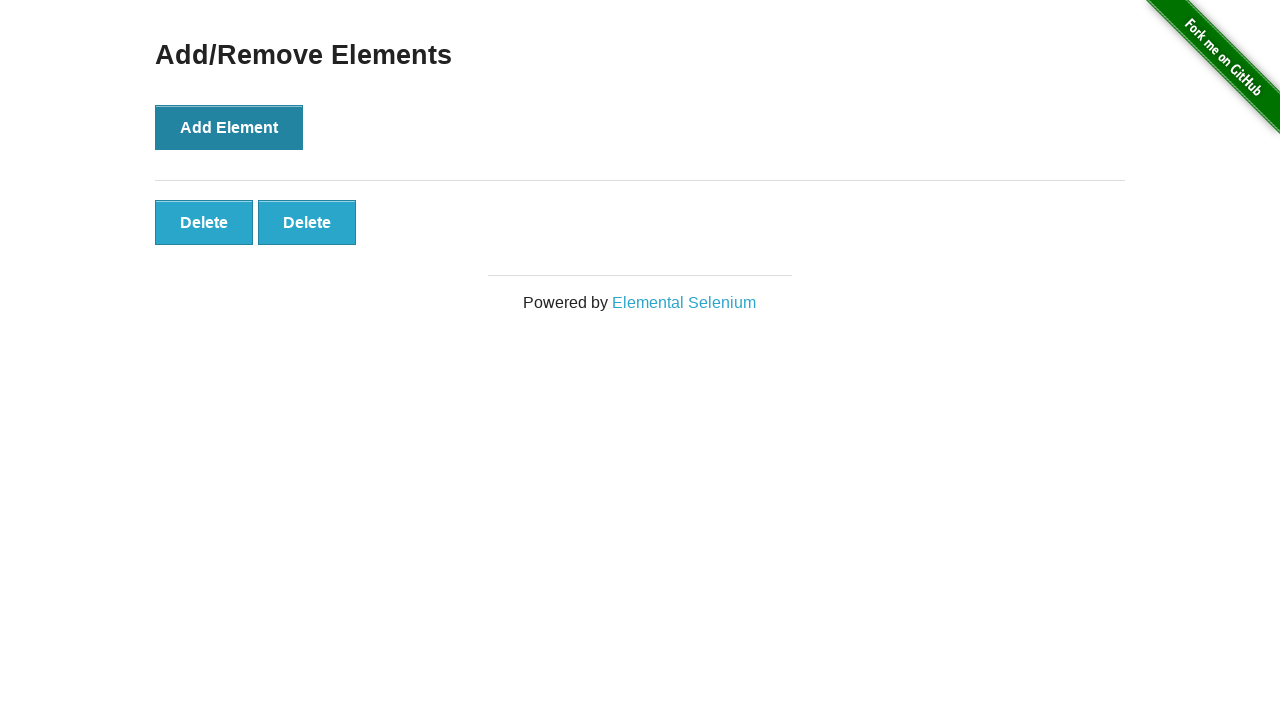

Clicked first 'Delete' button to remove one element at (204, 222) on xpath=//*[@id='elements']/button
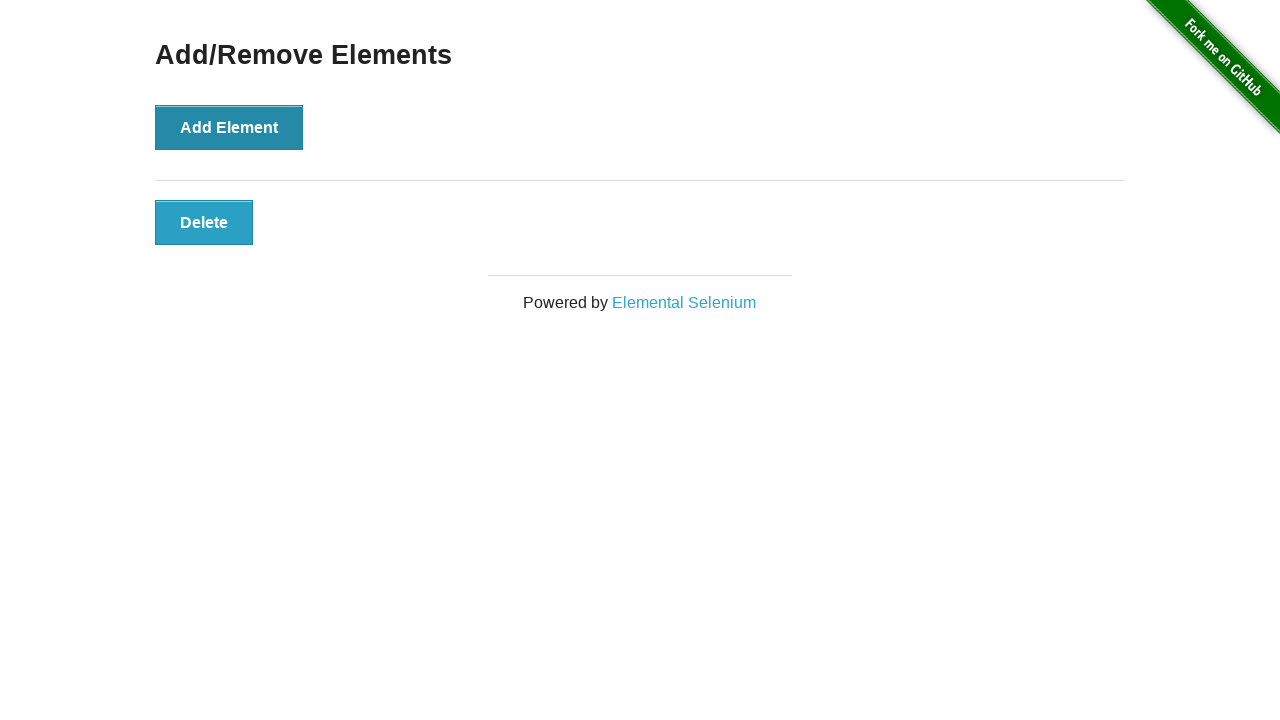

Located remaining added elements
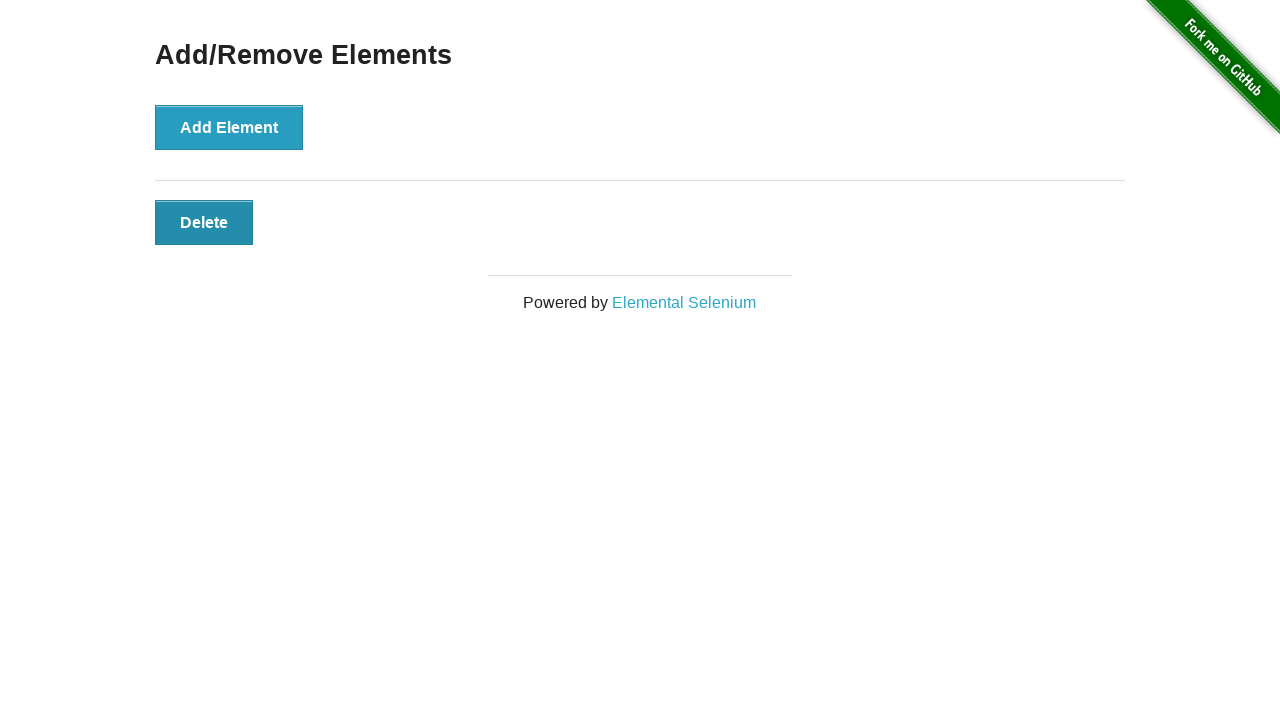

Verified that only 1 element remains after deletion
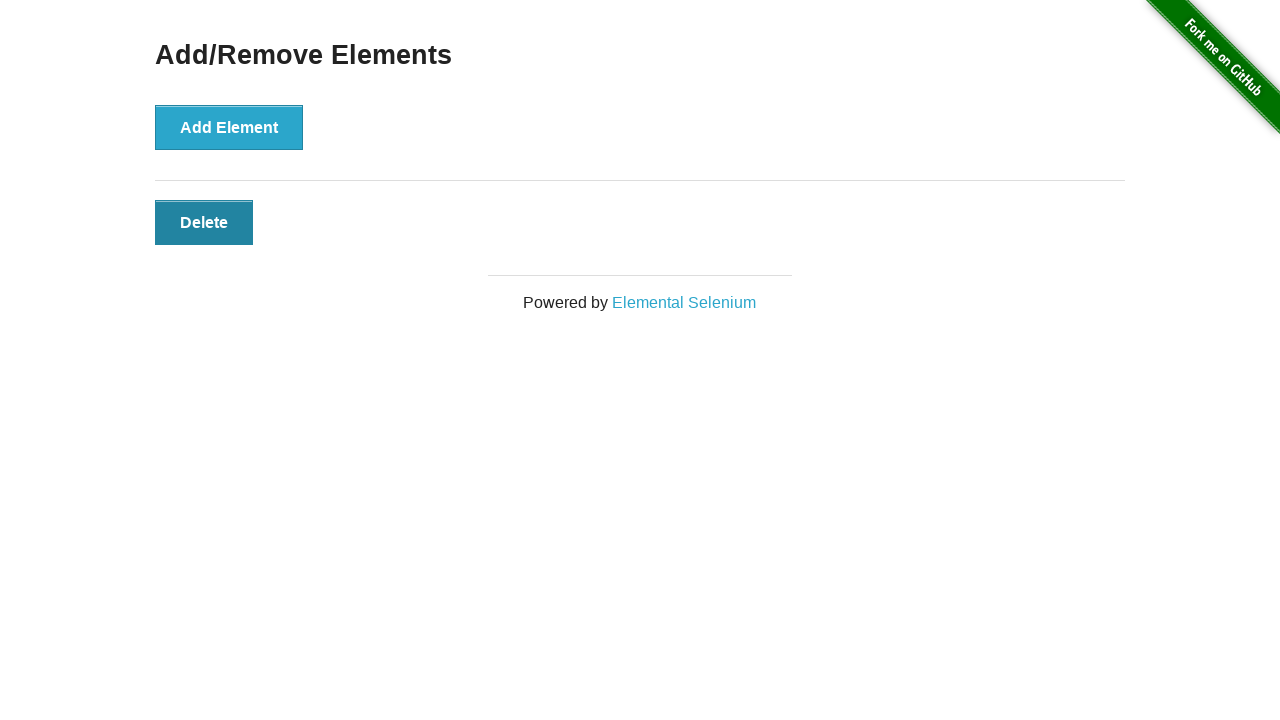

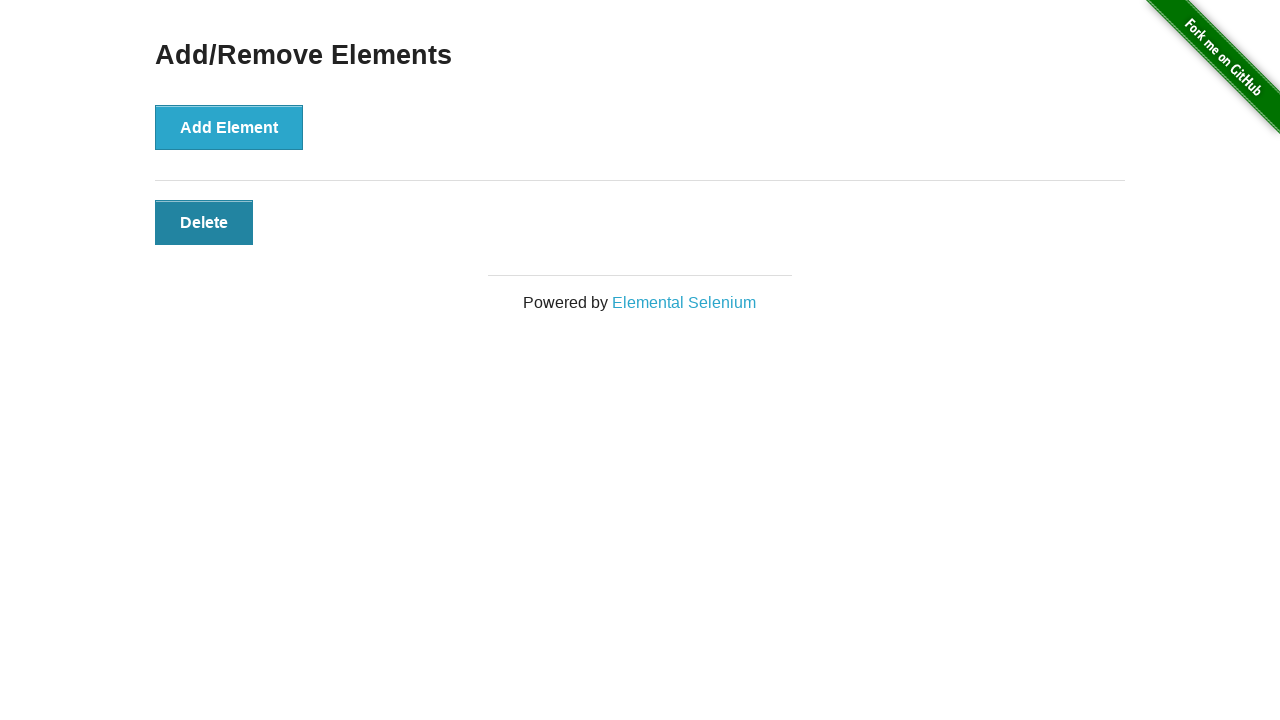